Opens the QKart frontend application and maximizes the browser window to verify the page loads successfully.

Starting URL: https://crio-qkart-frontend-qa.vercel.app/

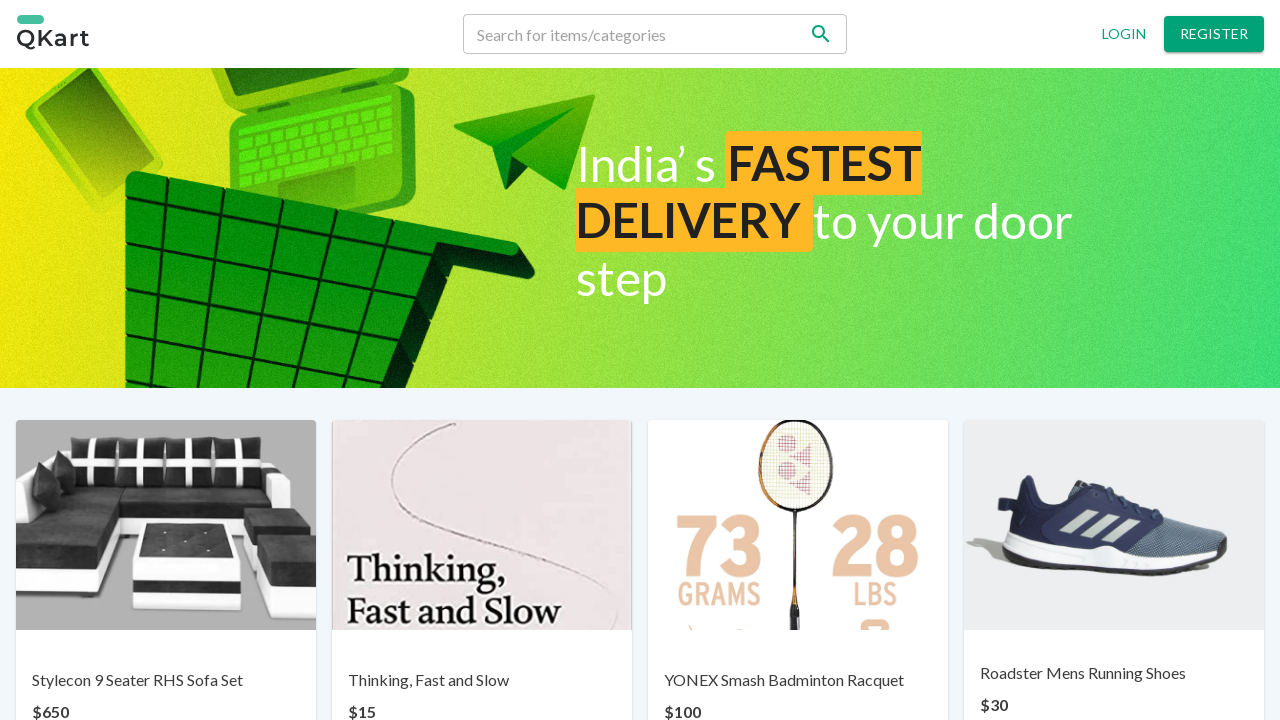

Set viewport size to 1920x1080 to simulate window maximization
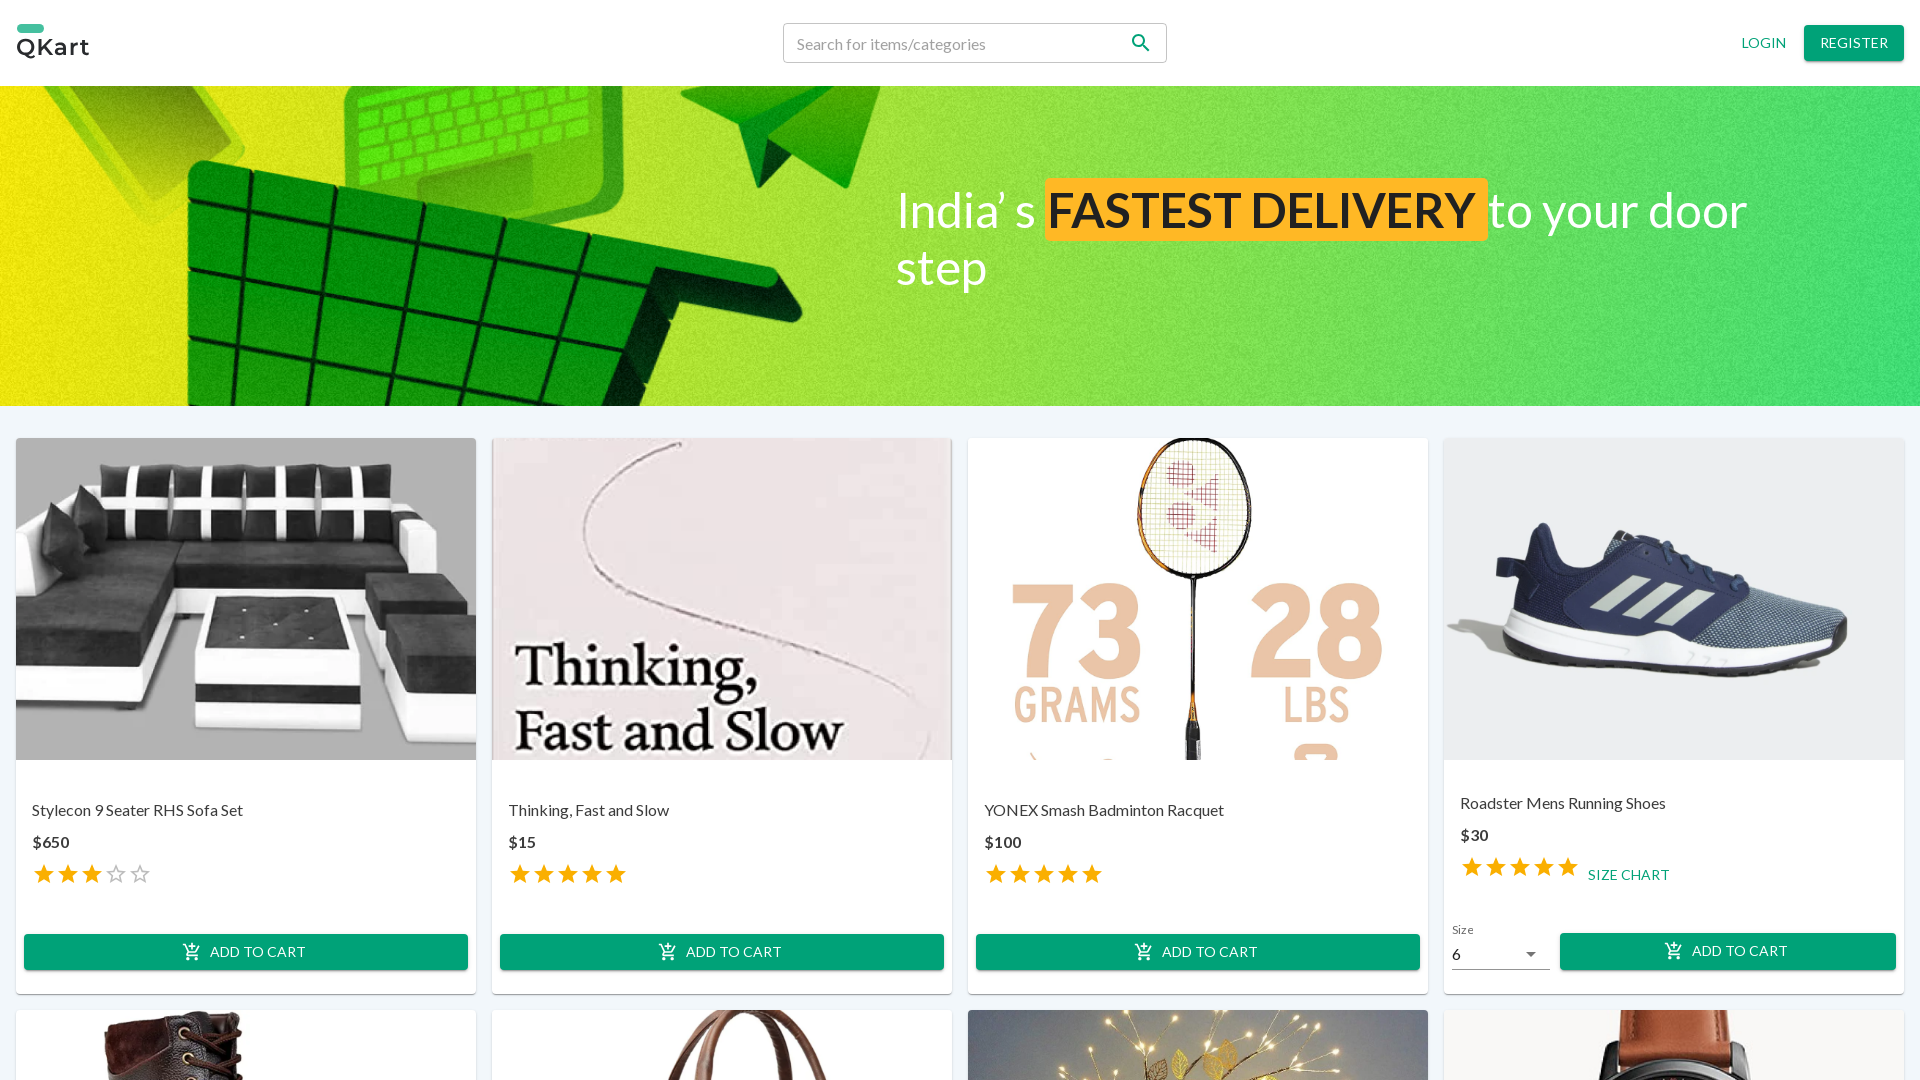

QKart frontend application page fully loaded
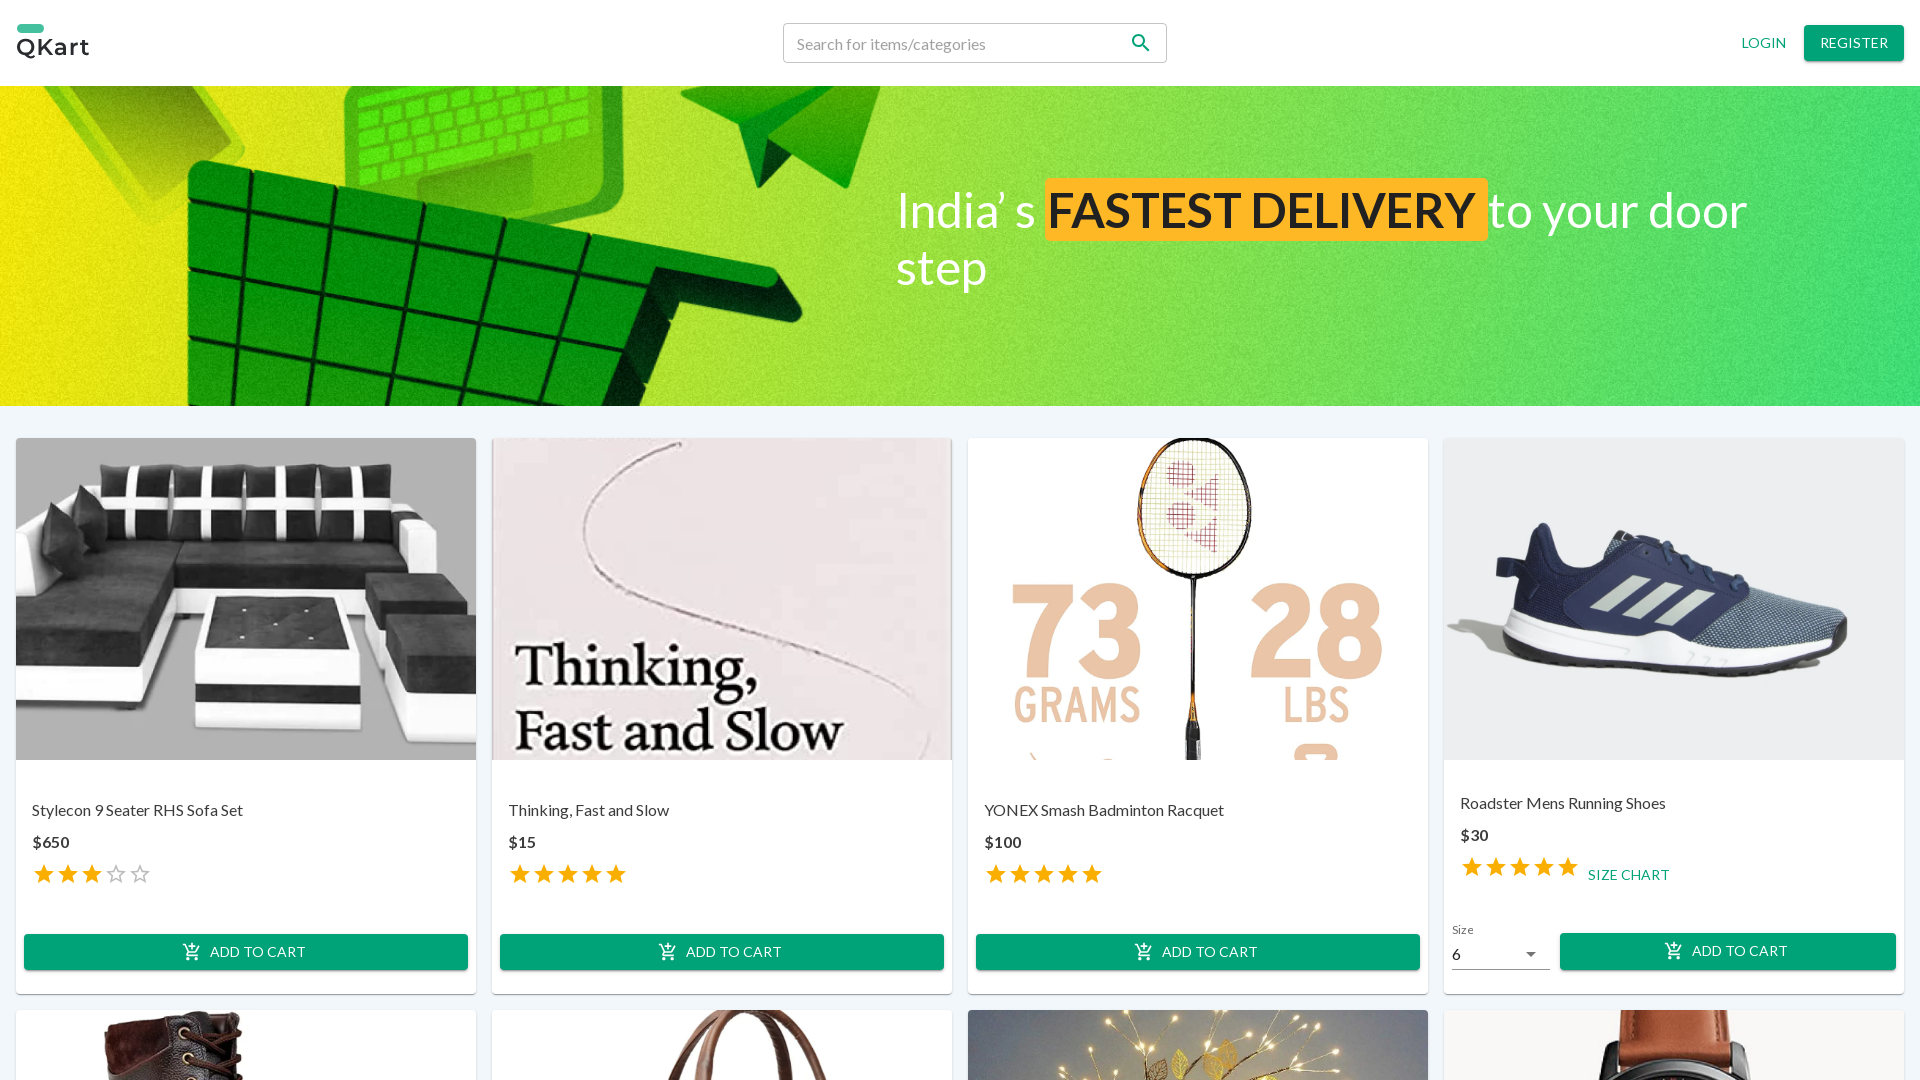

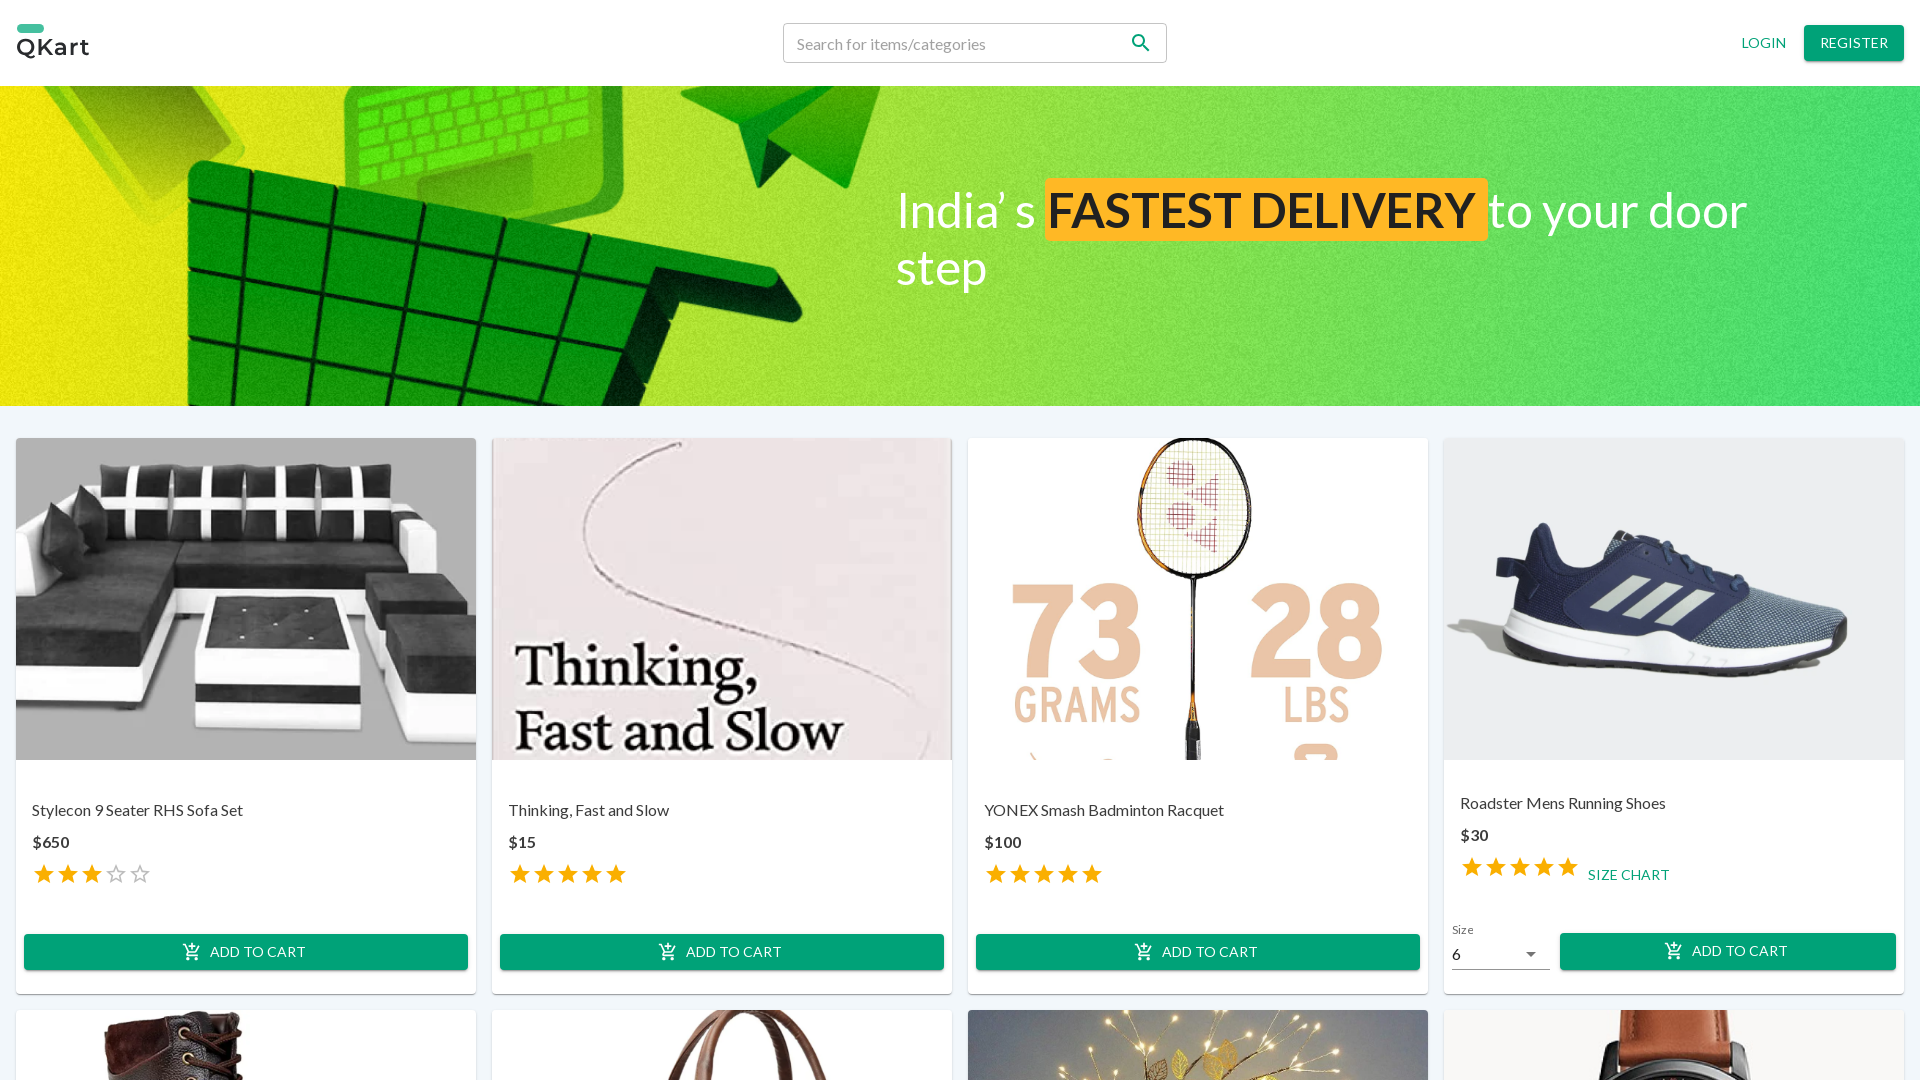